Tests tab/window handling functionality by opening new tabs through button clicks and switching between them

Starting URL: https://training-support.net/webelements/tabs

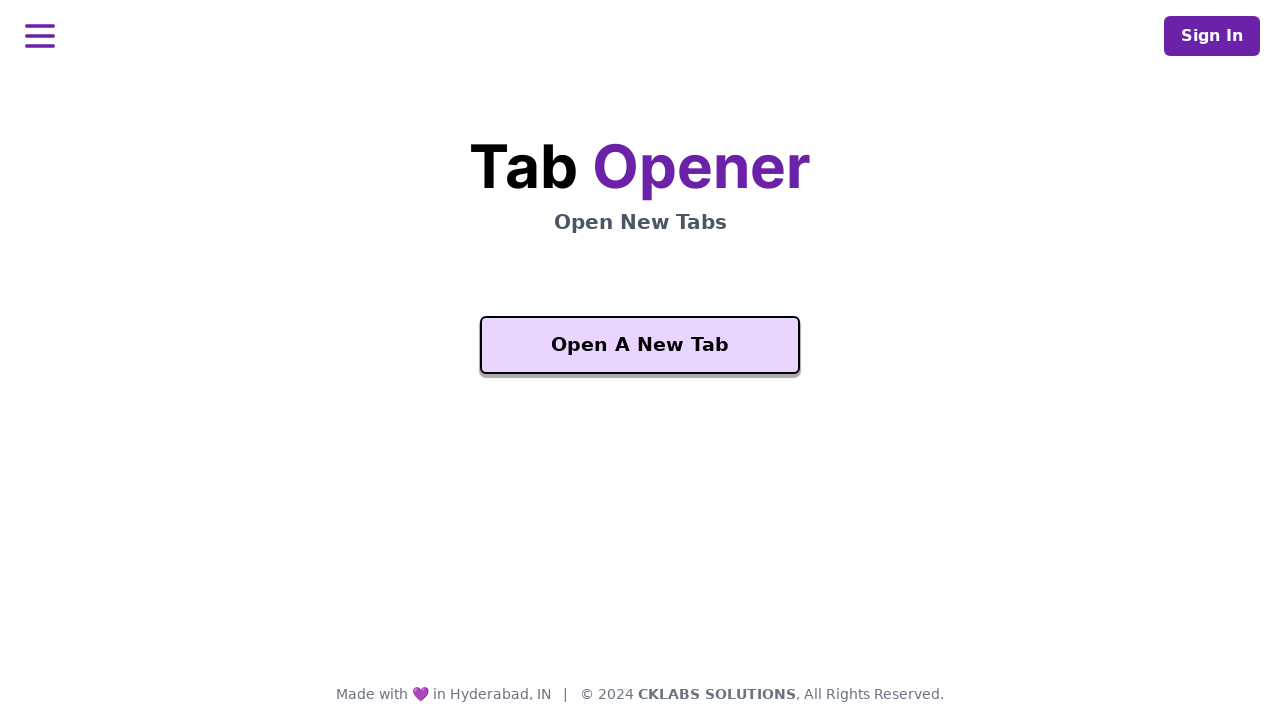

Clicked 'Open A New Tab' button on main page at (640, 345) on xpath=//button[text()='Open A New Tab']
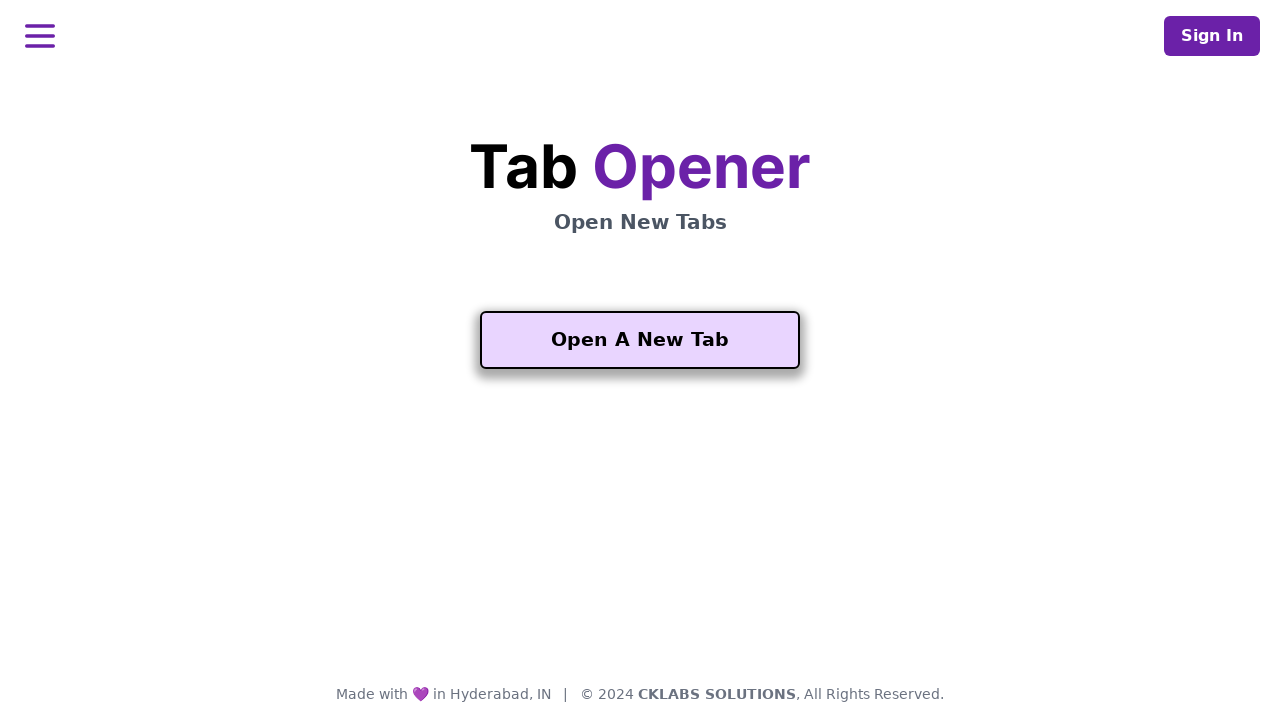

Clicked 'Open A New Tab' button and captured new page context at (640, 340) on xpath=//button[text()='Open A New Tab']
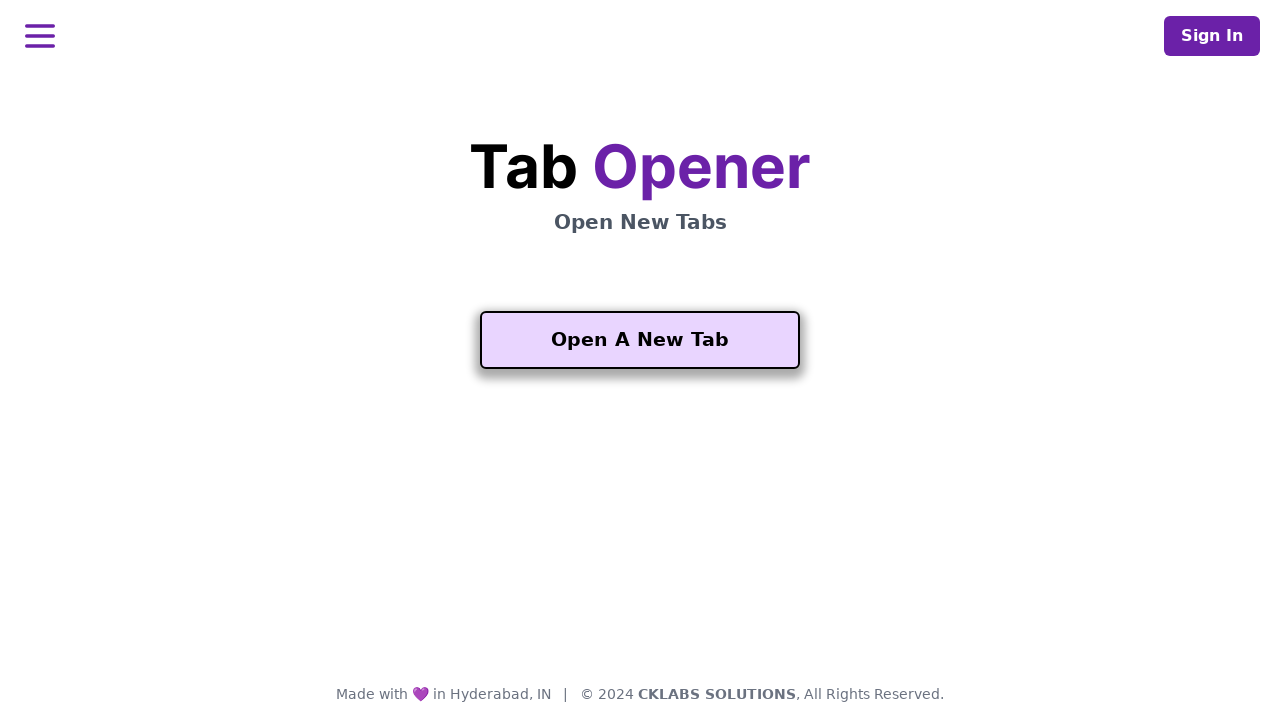

Switched to newly opened tab
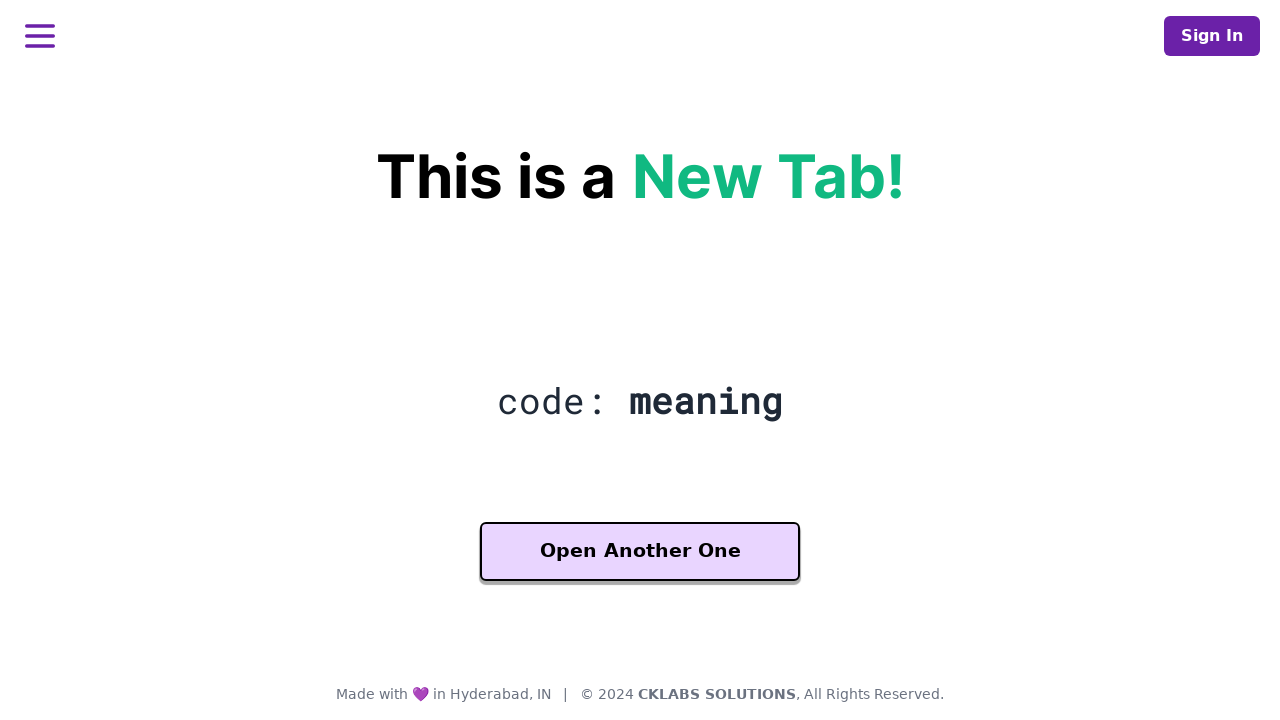

Waited for 'Another One' button to load on second tab
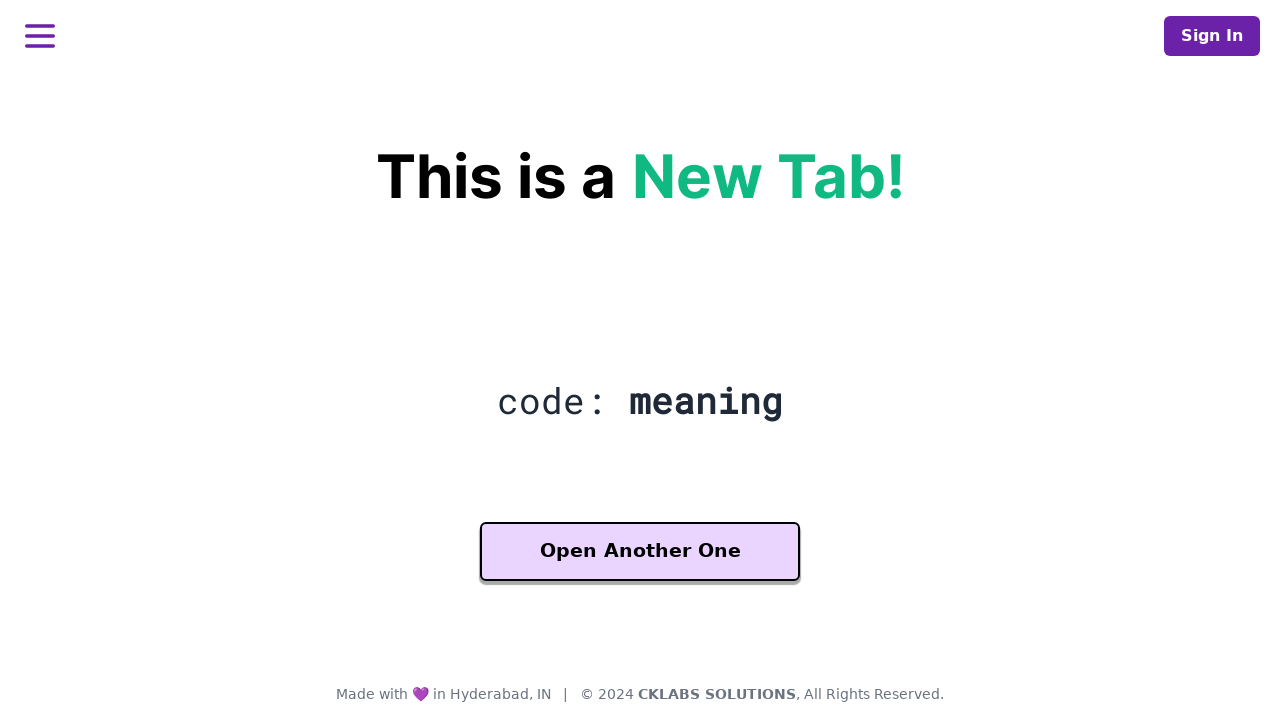

Clicked 'Another One' button to open third tab at (640, 552) on xpath=//button[contains(text(), 'Another One')]
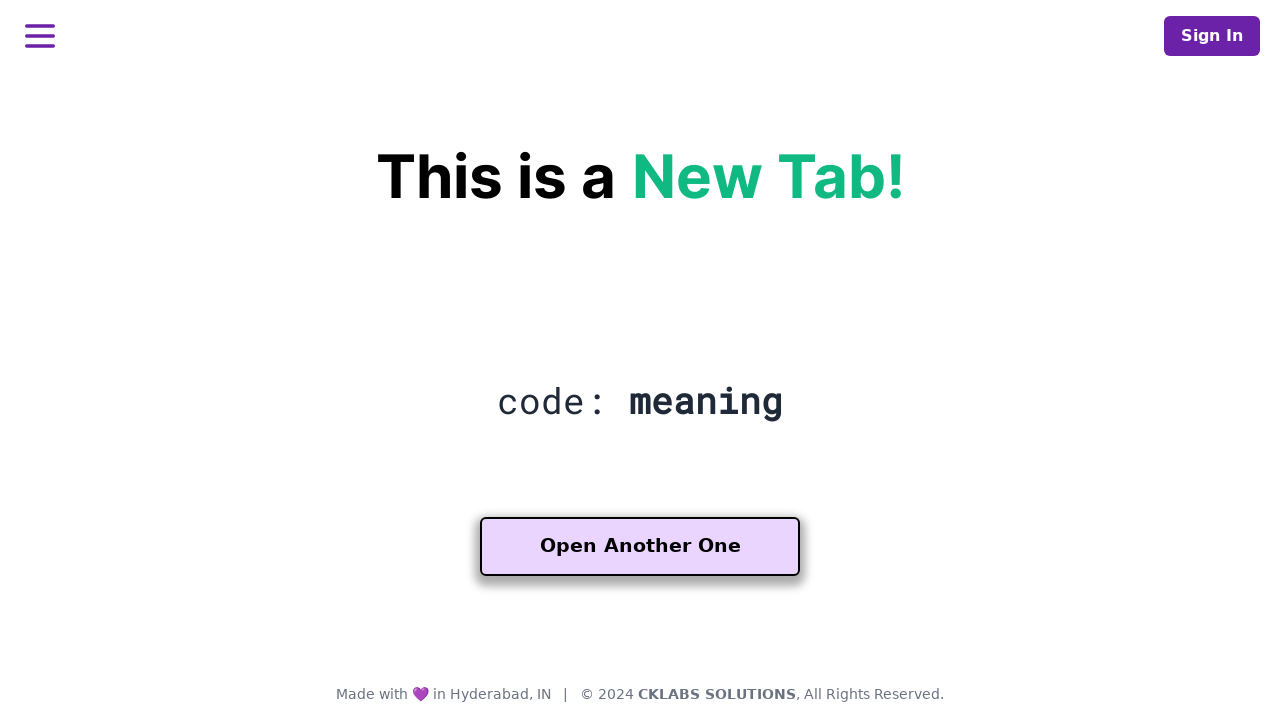

Switched to third newly opened tab
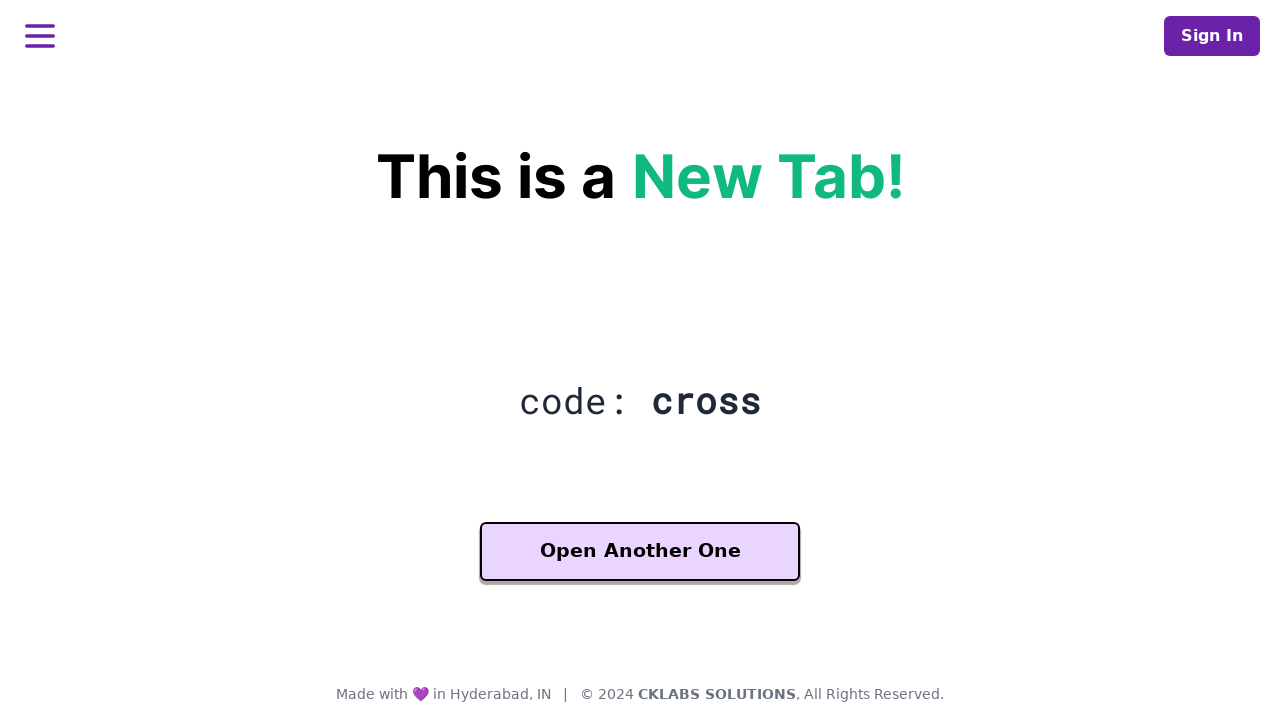

Third tab finished loading
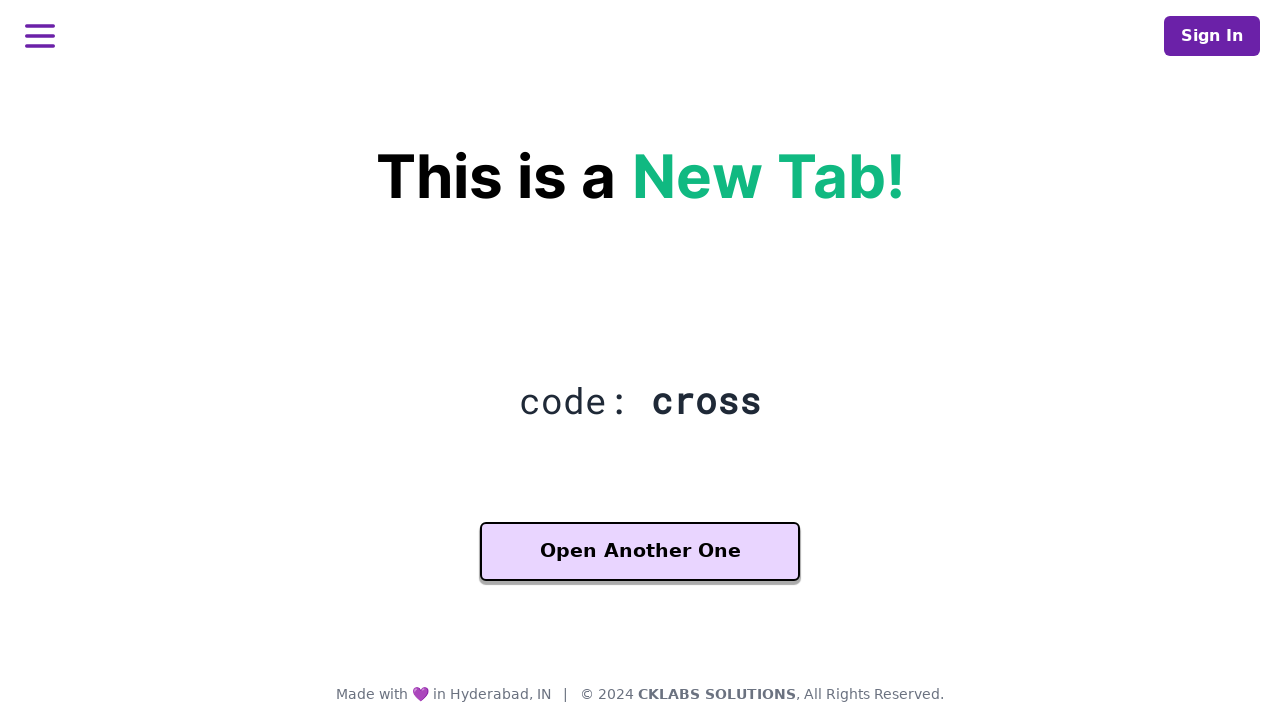

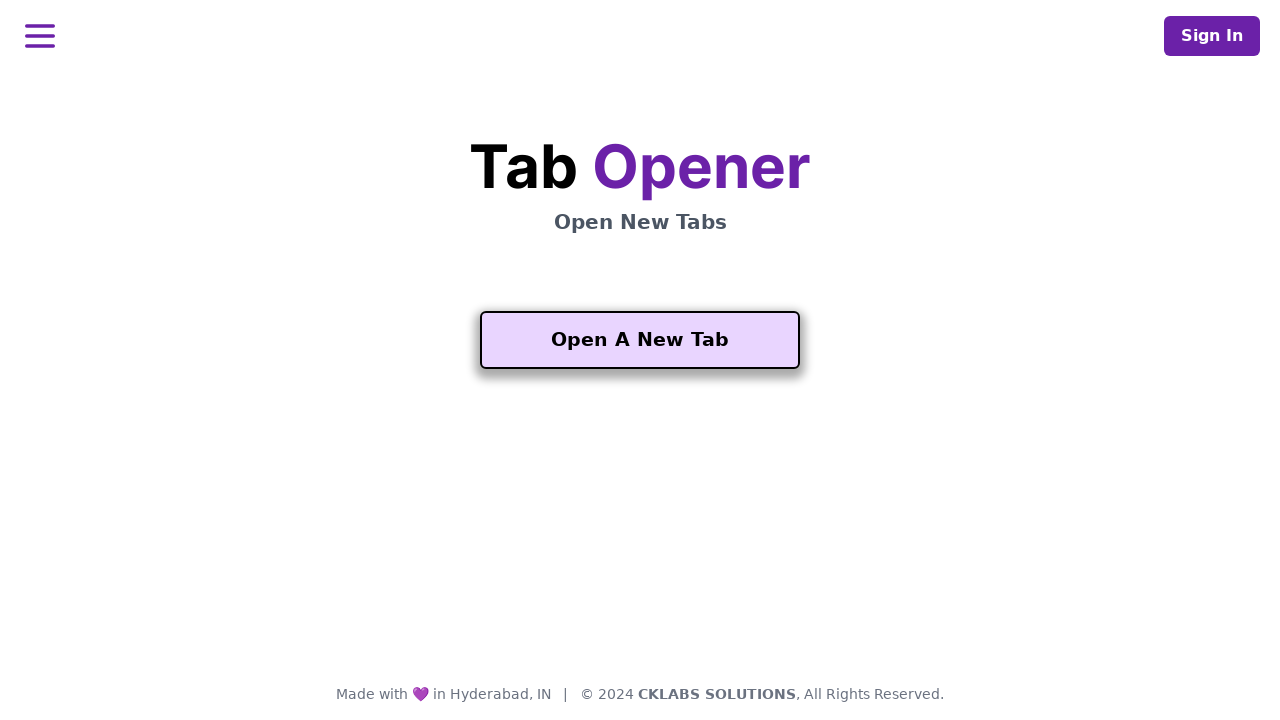